Tests keyboard input by clicking on the target input field and pressing the Tab key, then verifying the result text displays the correct key press

Starting URL: https://the-internet.herokuapp.com/key_presses

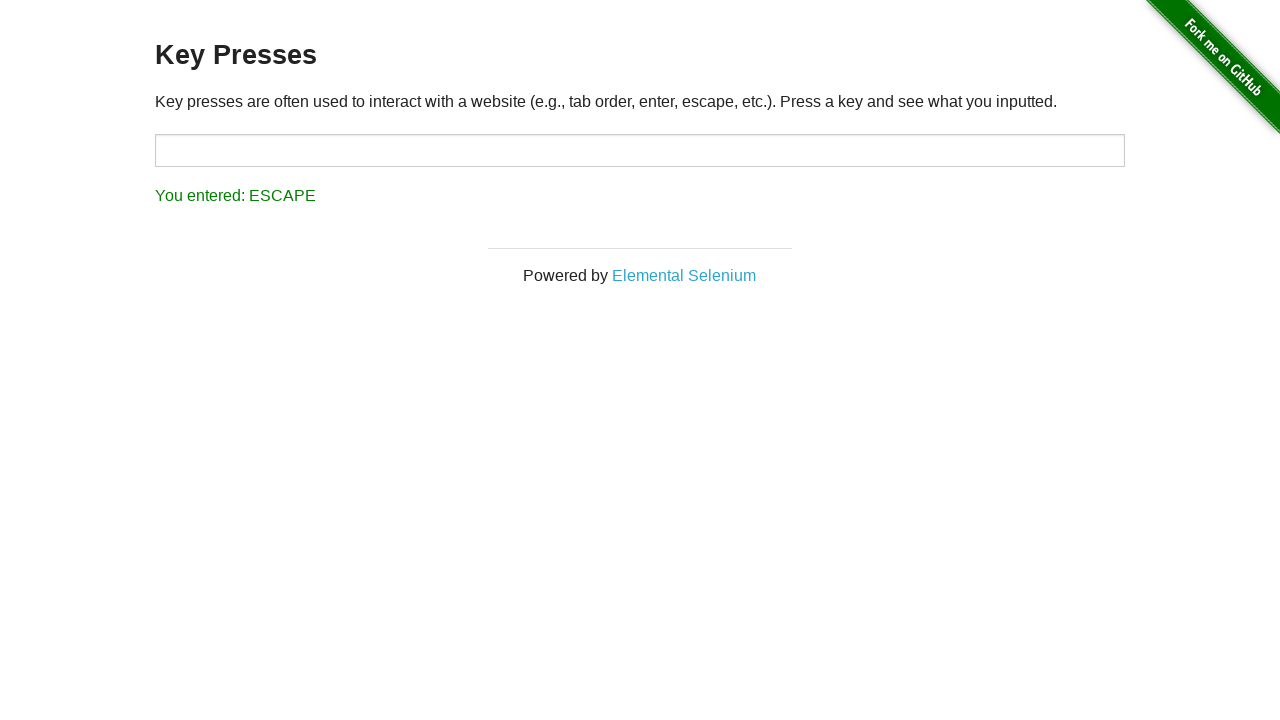

Clicked on the target input field at (640, 150) on #target
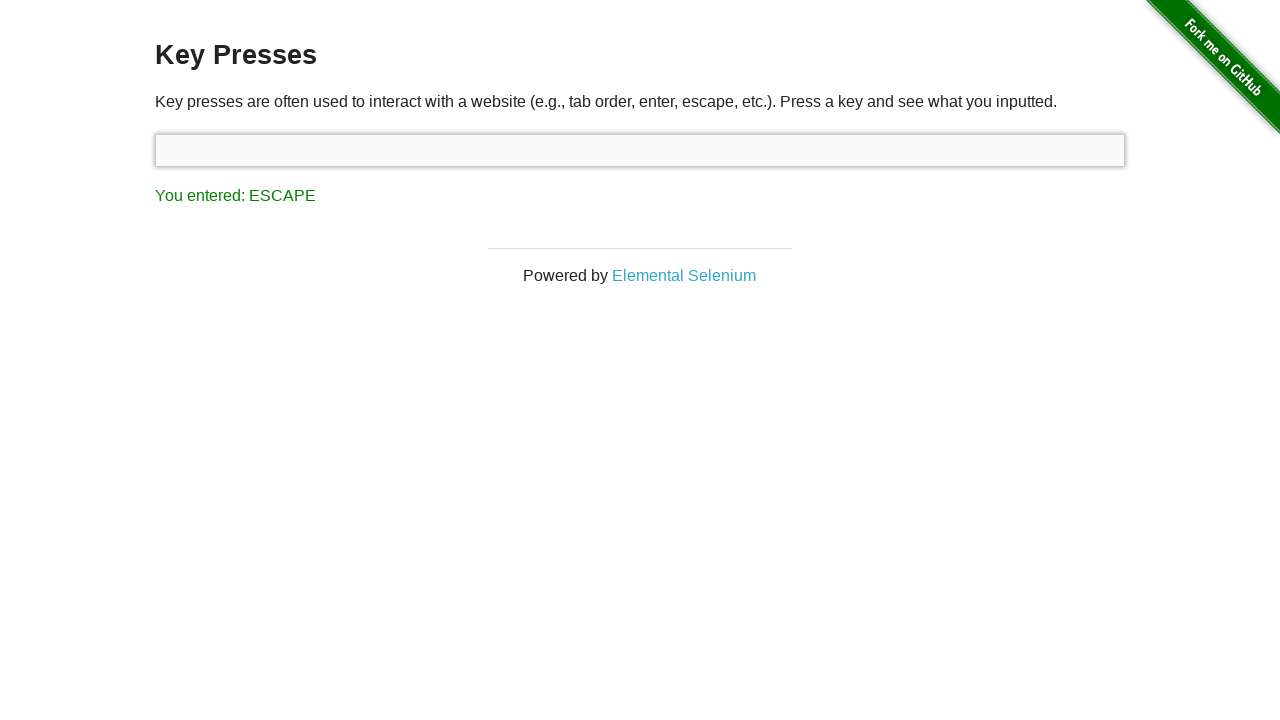

Pressed the Tab key
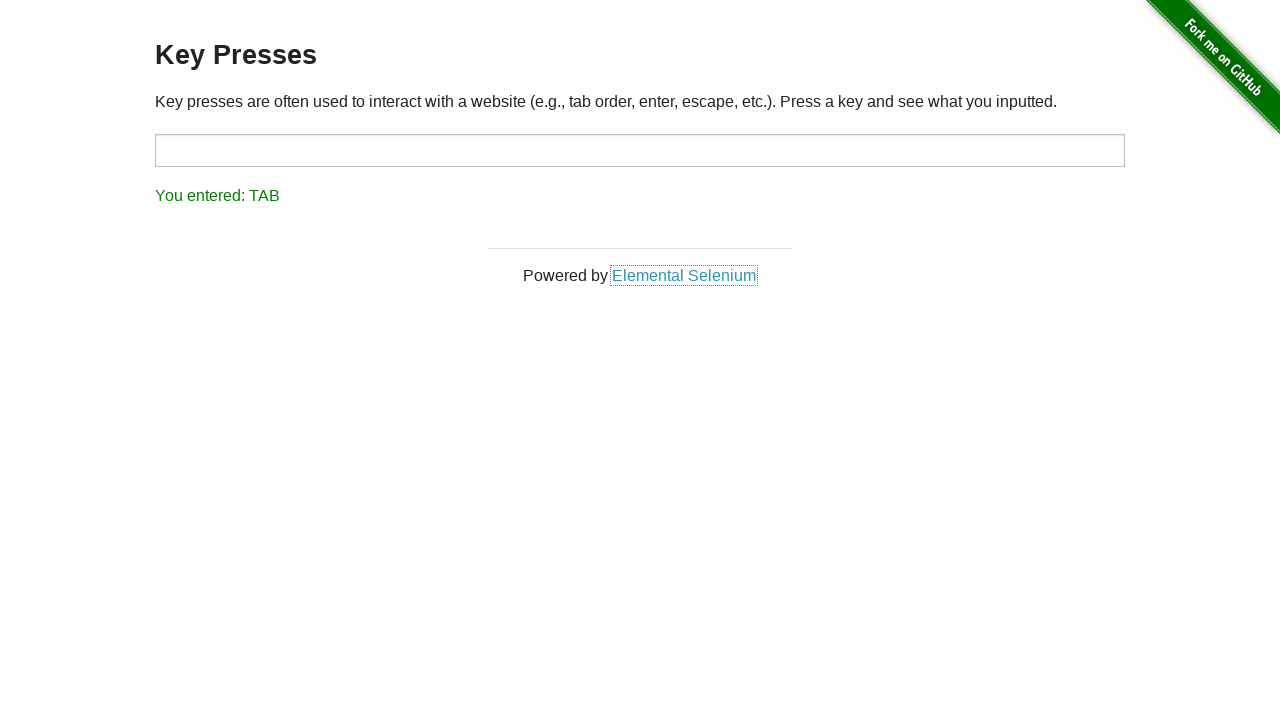

Result text appeared with Tab key press confirmation
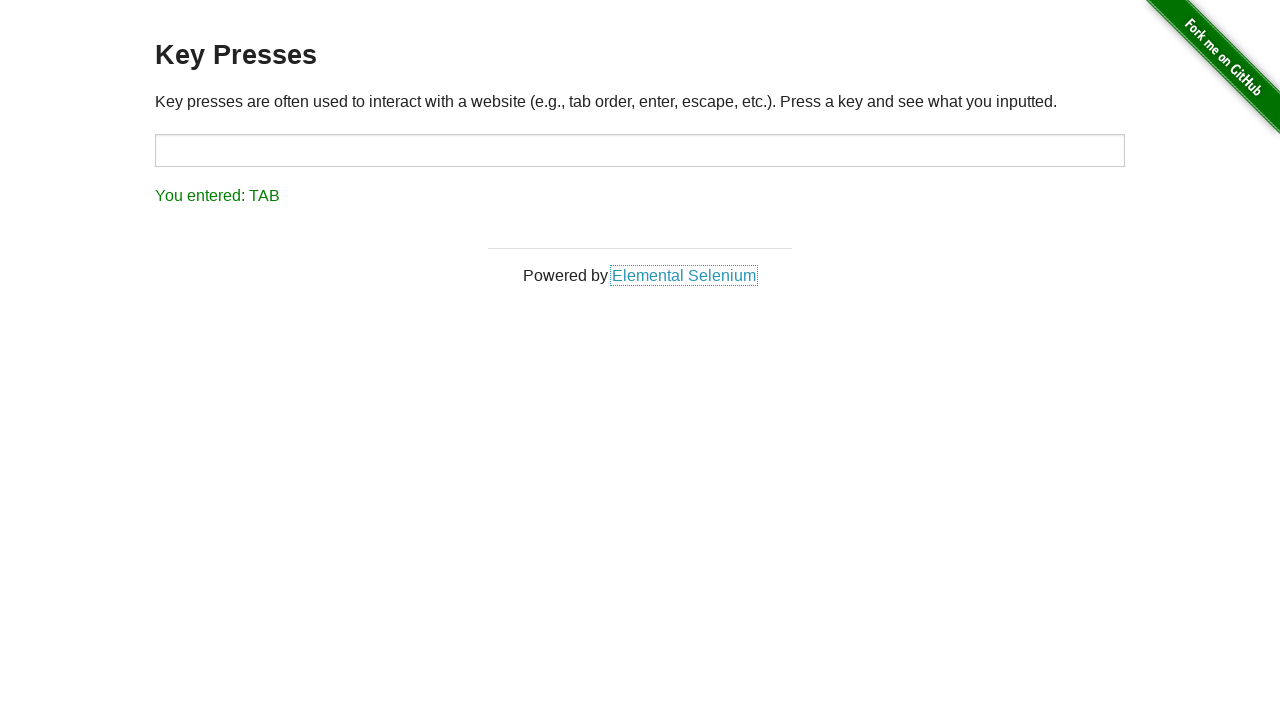

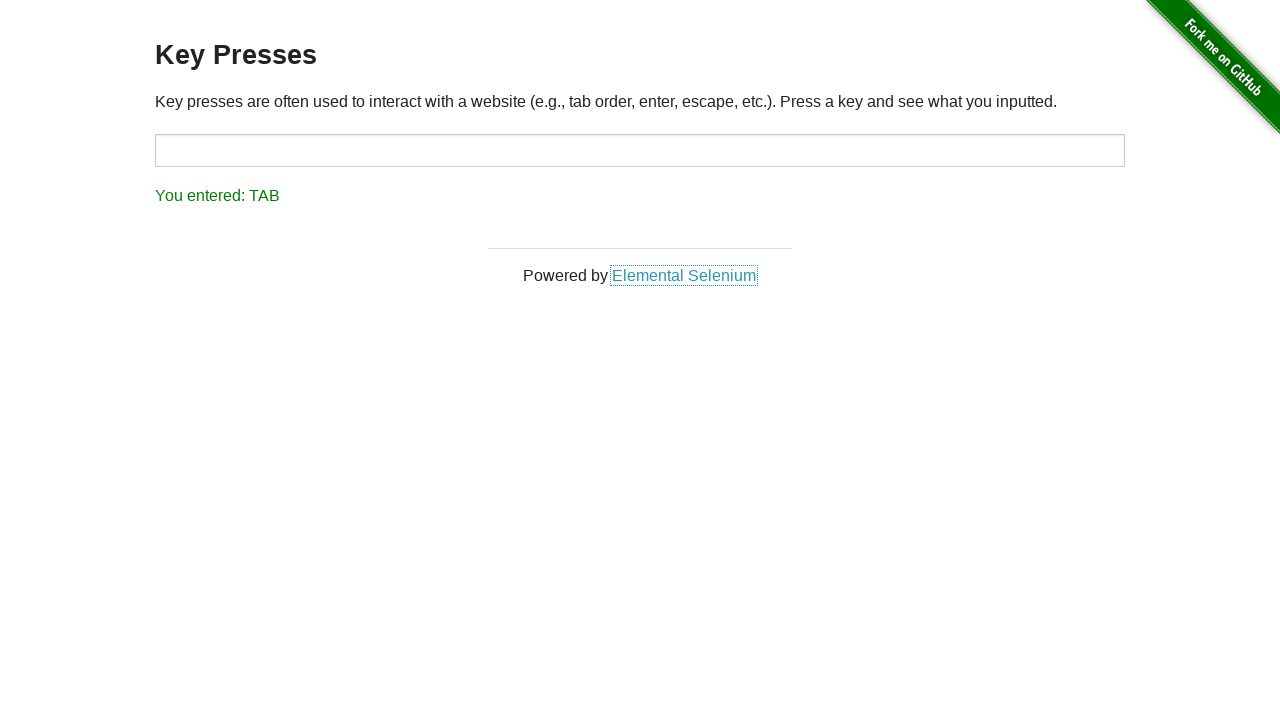